Tests calculator error handling by entering non-numeric values A + B and verifying an error is displayed

Starting URL: https://testpages.herokuapp.com/styled/calculator

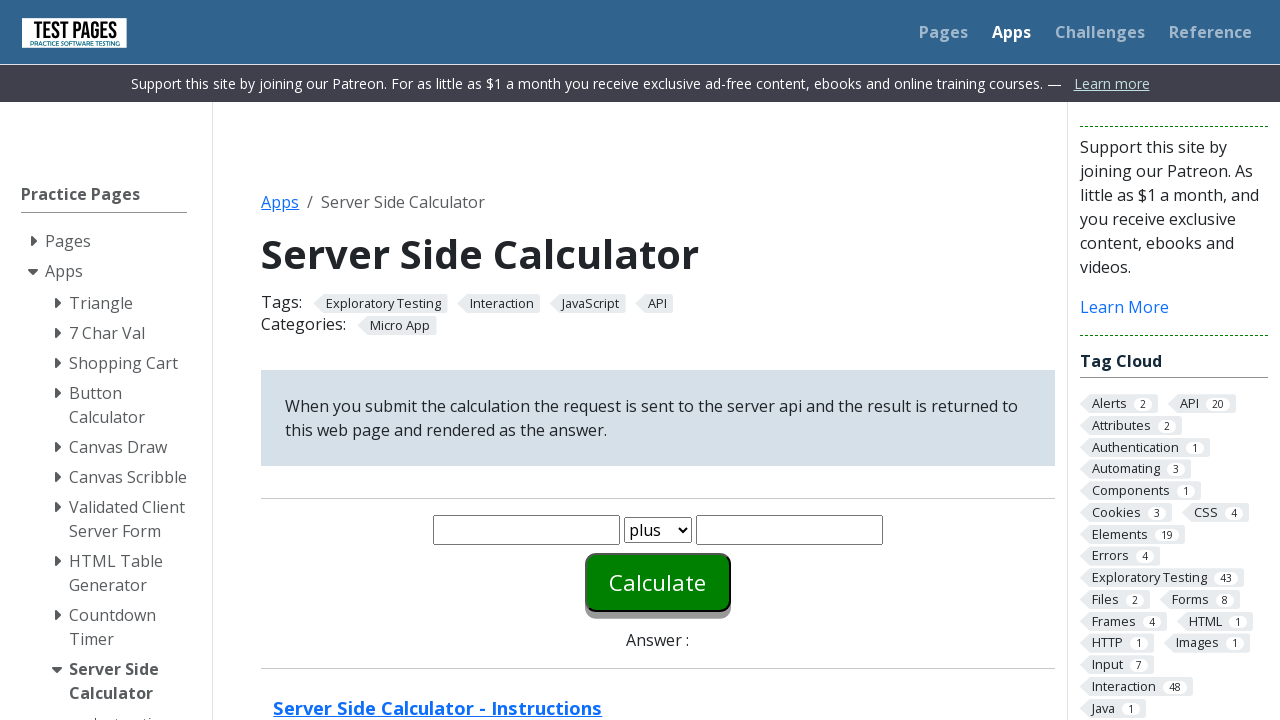

Entered non-numeric value 'A' in first input field on #number1
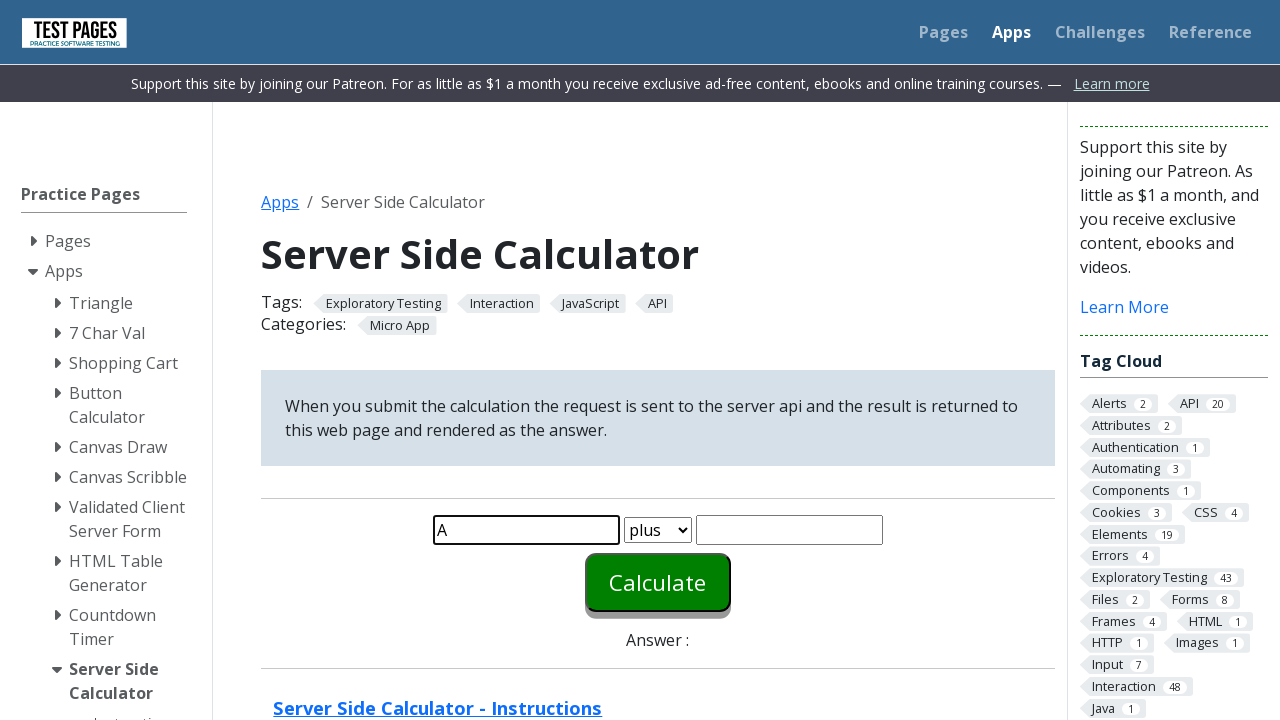

Entered non-numeric value 'B' in second input field on #number2
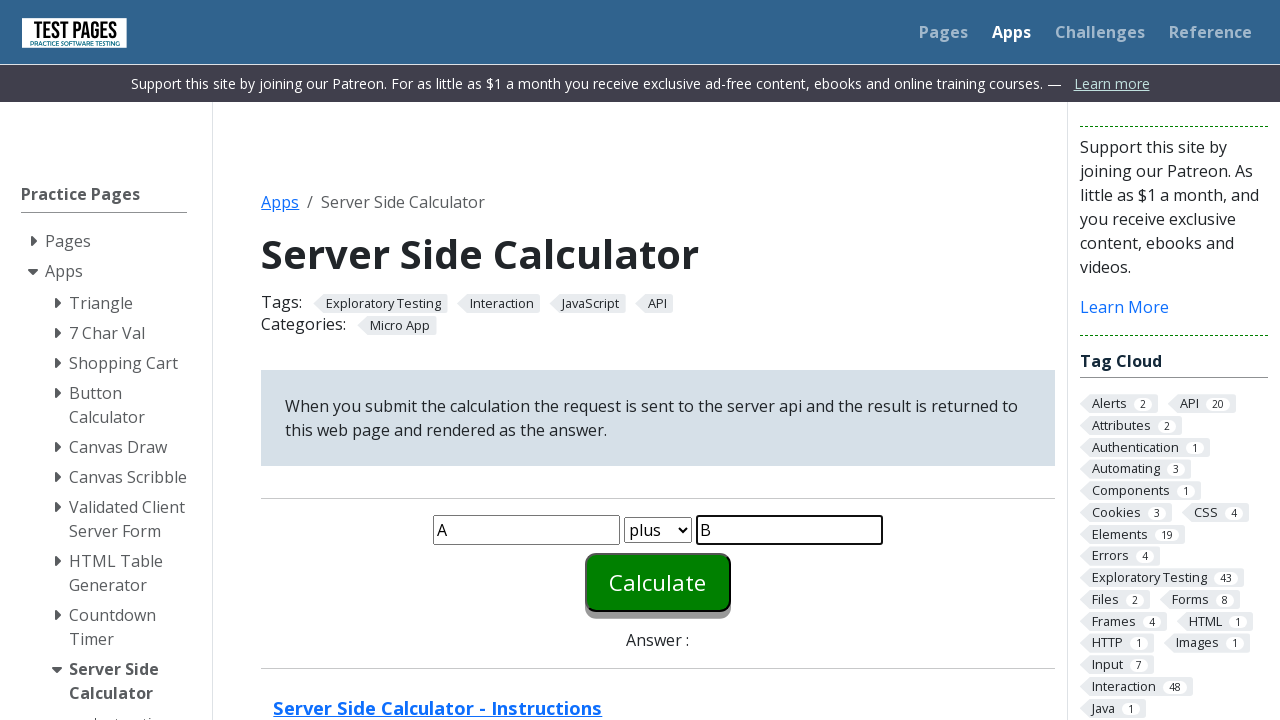

Clicked calculate button to trigger error handling at (658, 582) on #calculate
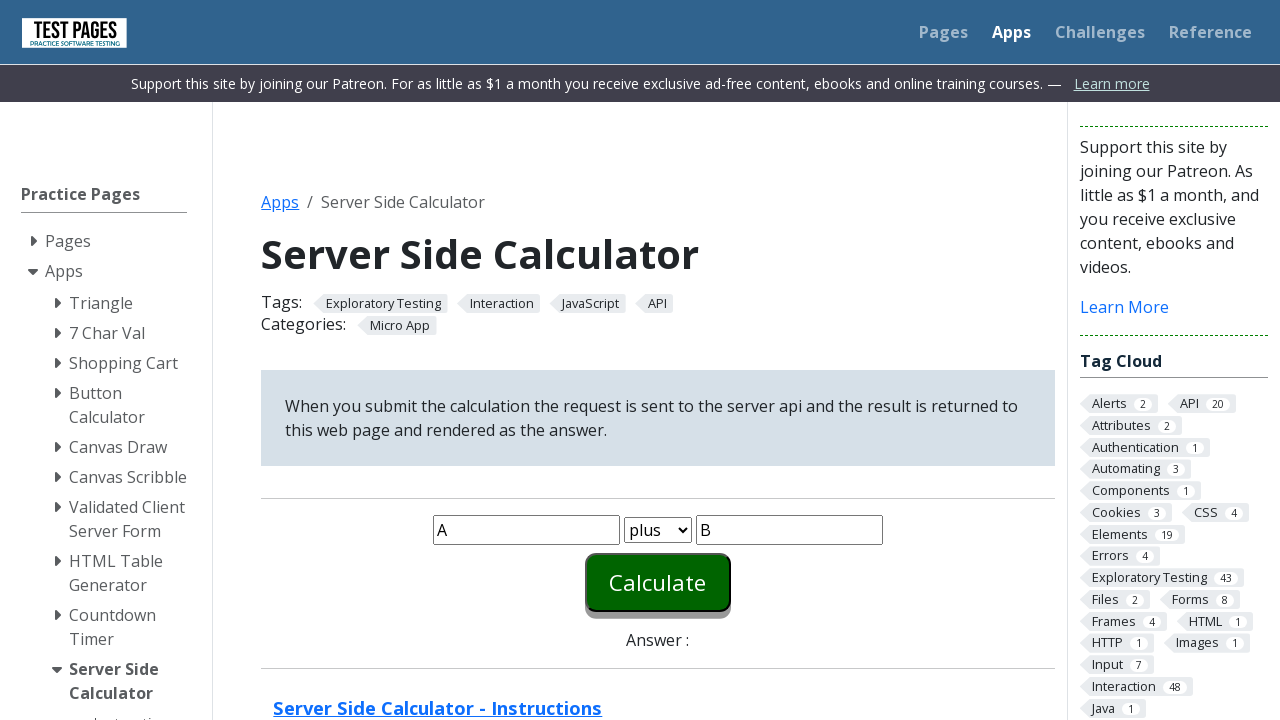

Error message appeared in answer field
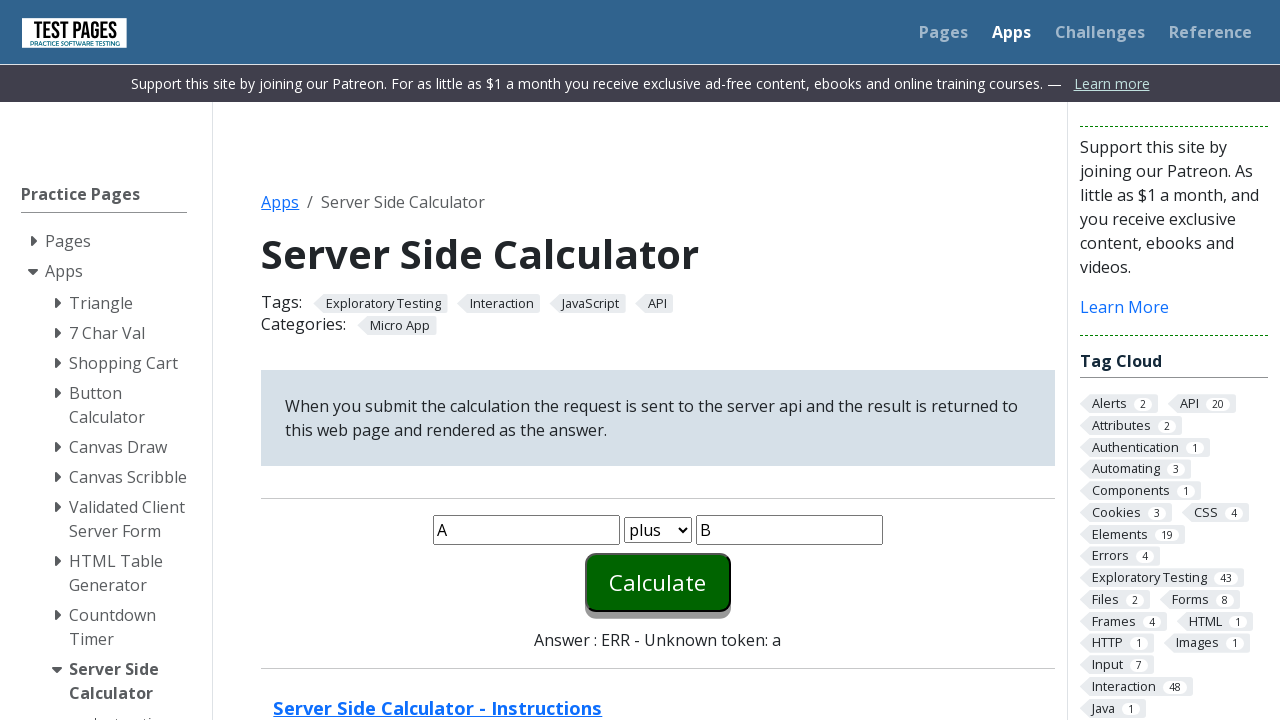

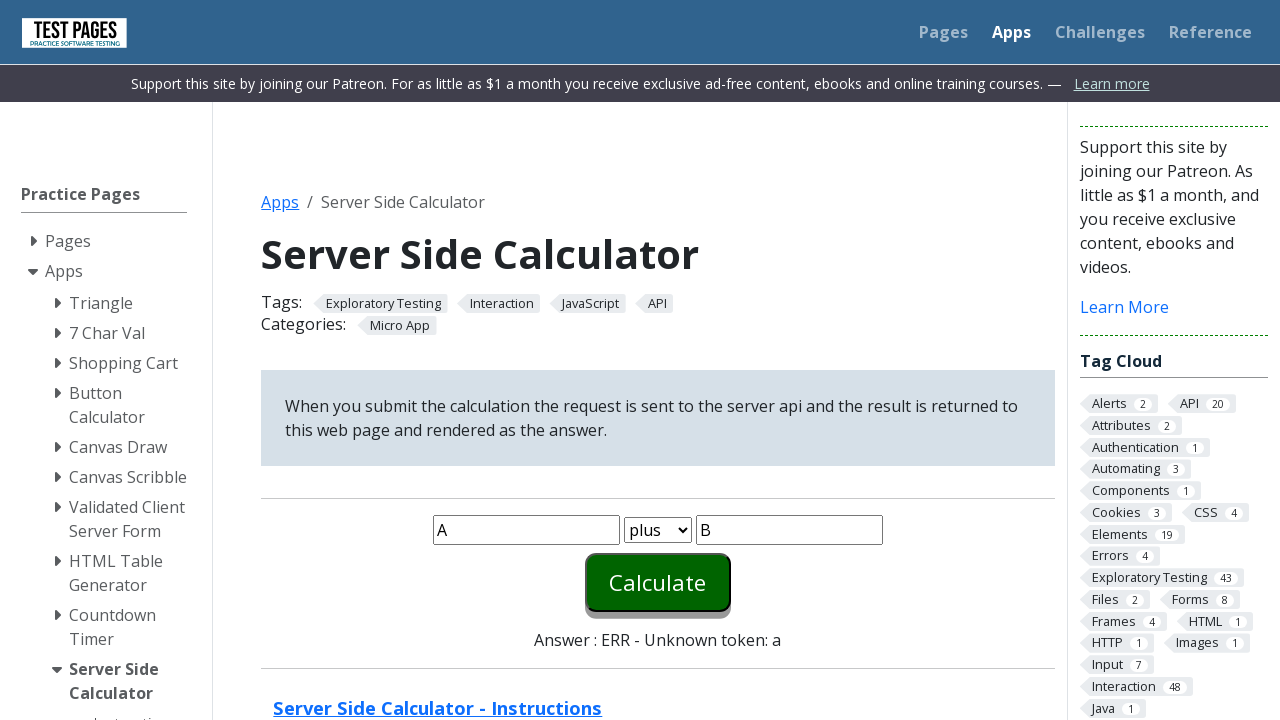